Tests registration form validation when password is less than 6 characters, verifying password length error messages

Starting URL: https://alada.vn/tai-khoan/dang-ky.html

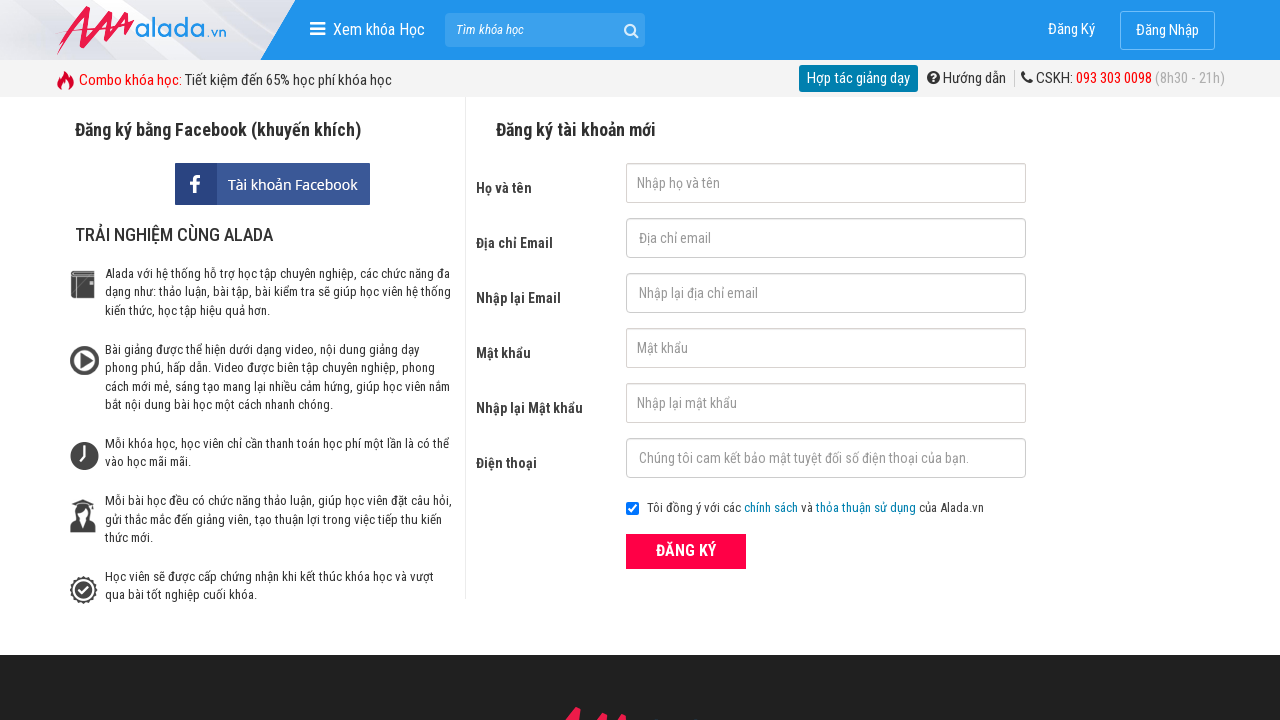

Reloaded registration page to clear previous form data
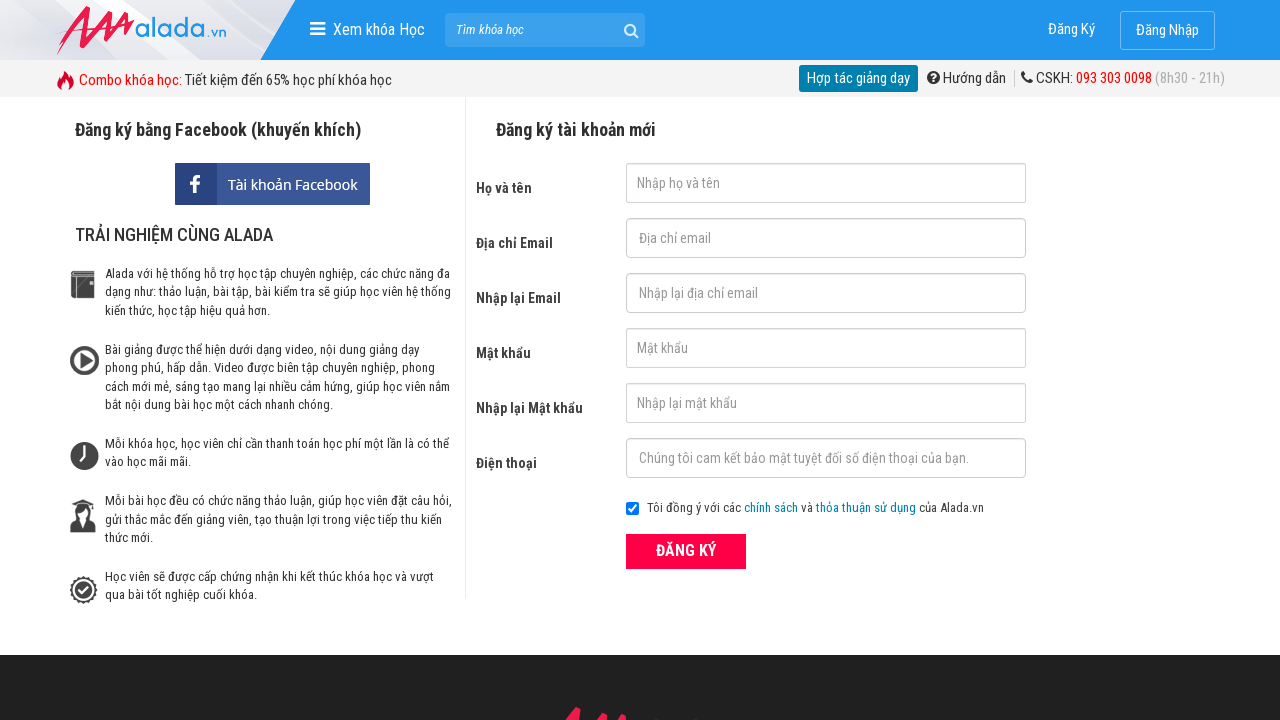

Filled first name field with 'Trang Nguyen' on #txtFirstname
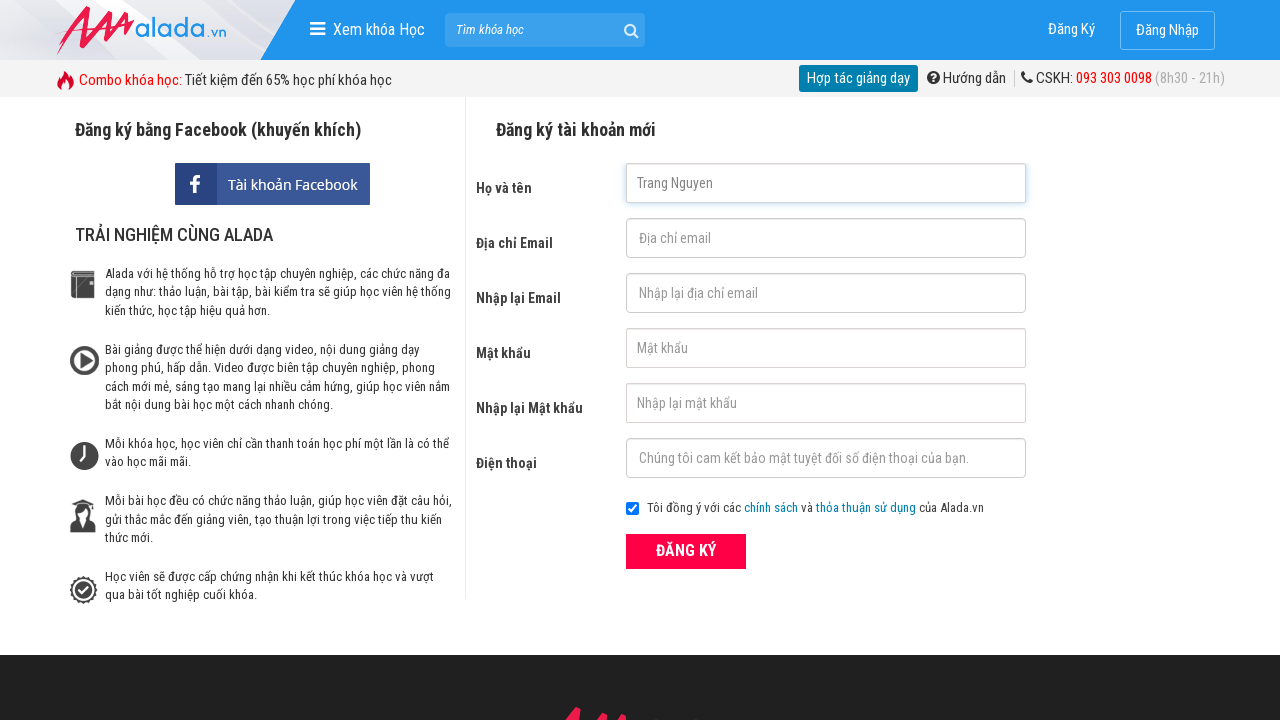

Filled email field with '1234@567' on #txtEmail
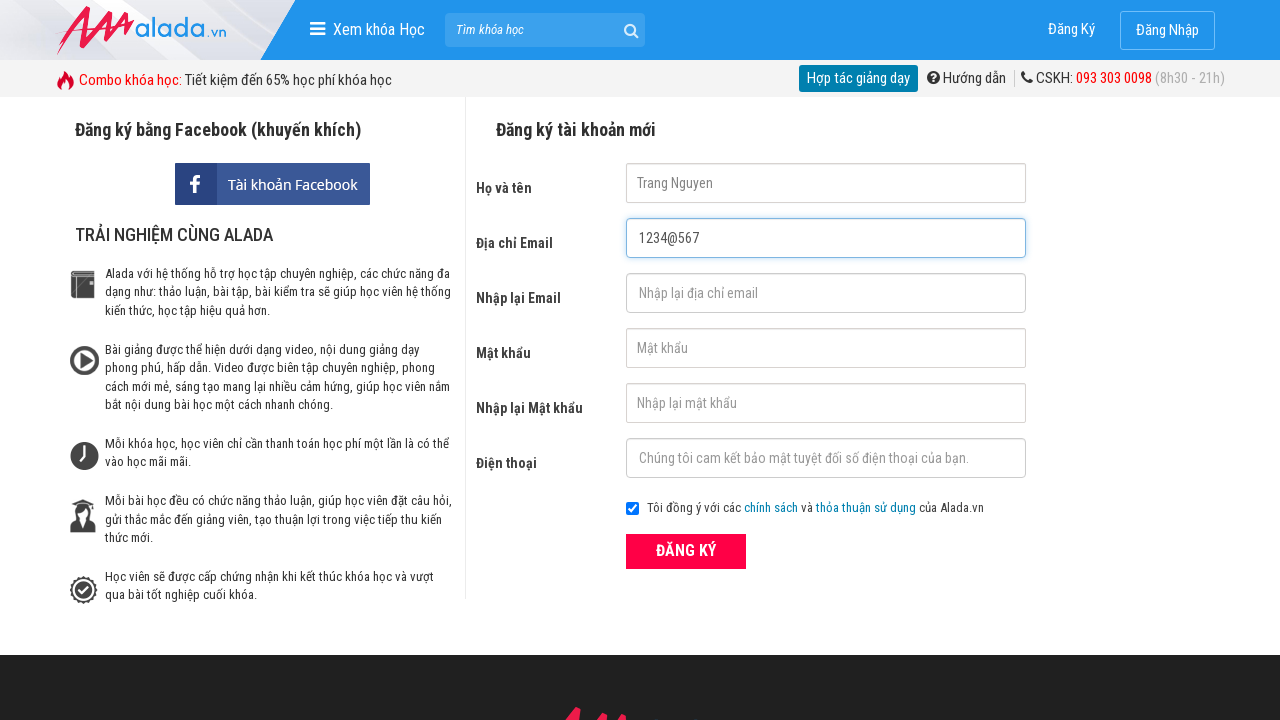

Filled confirm email field with '1234@567' on #txtCEmail
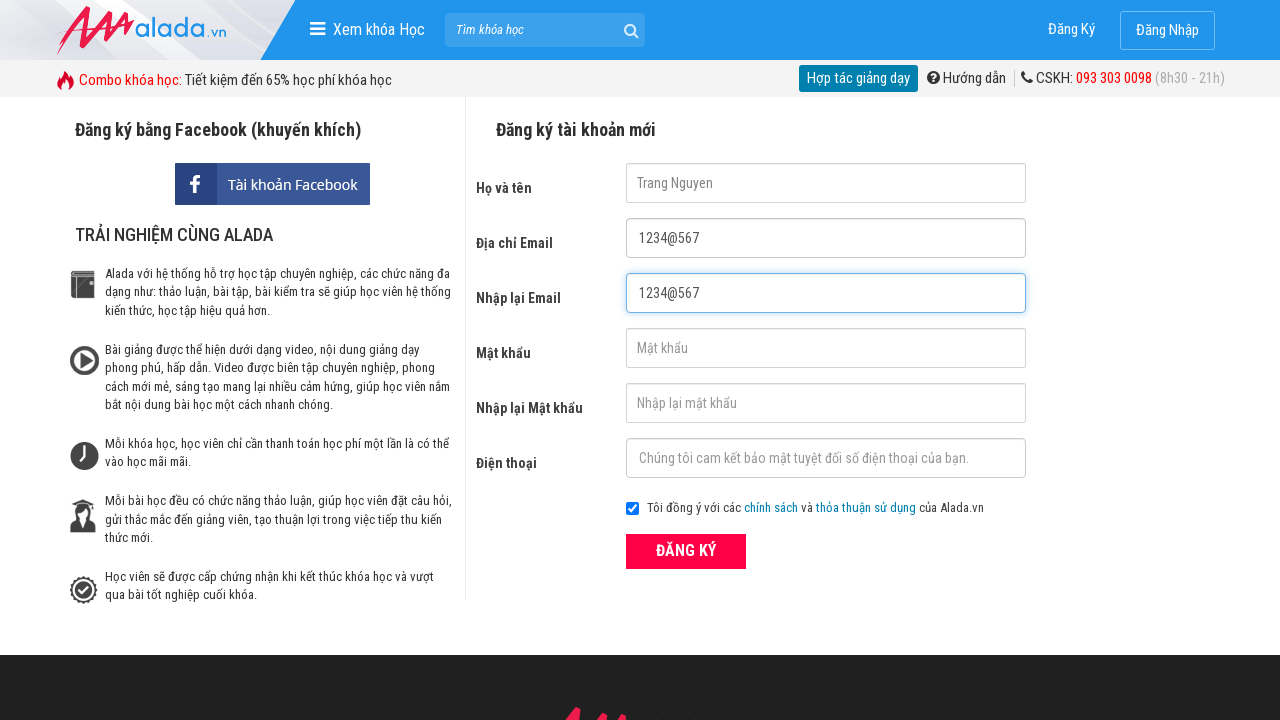

Filled password field with '1234' (less than 6 characters) on input[name='txtPassword']
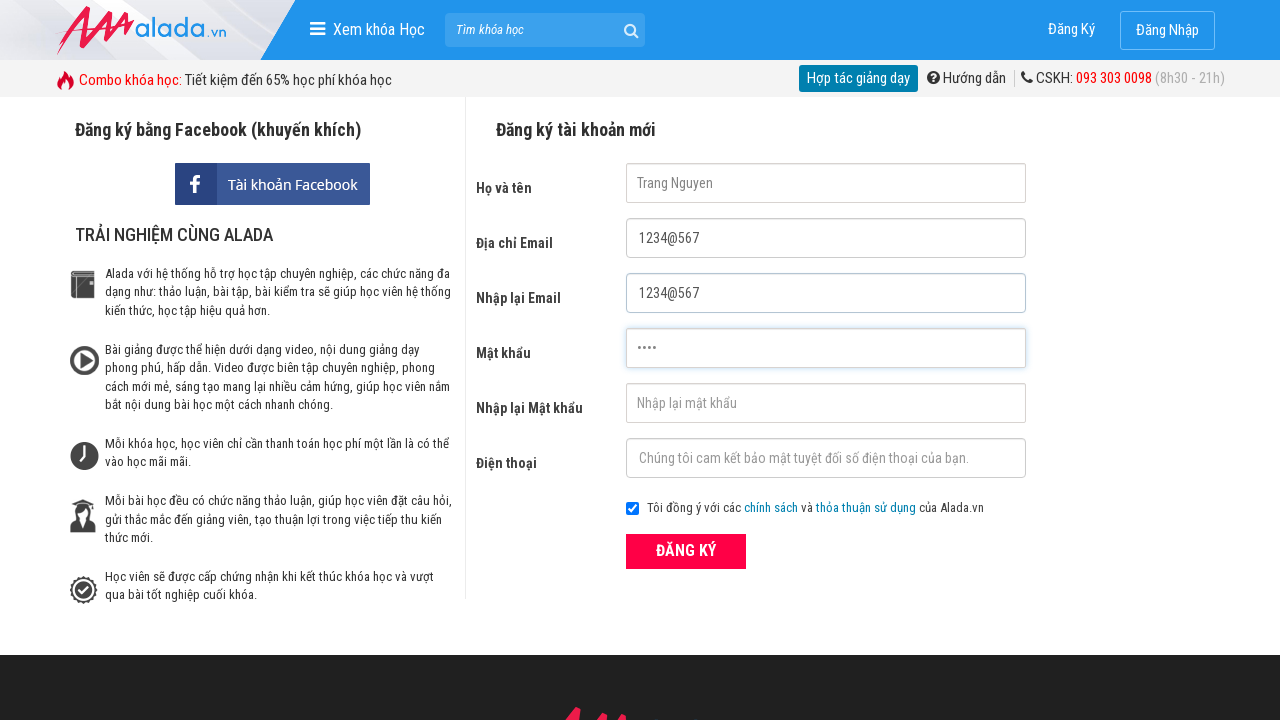

Filled confirm password field with '1234' on input[name='txtCPassword']
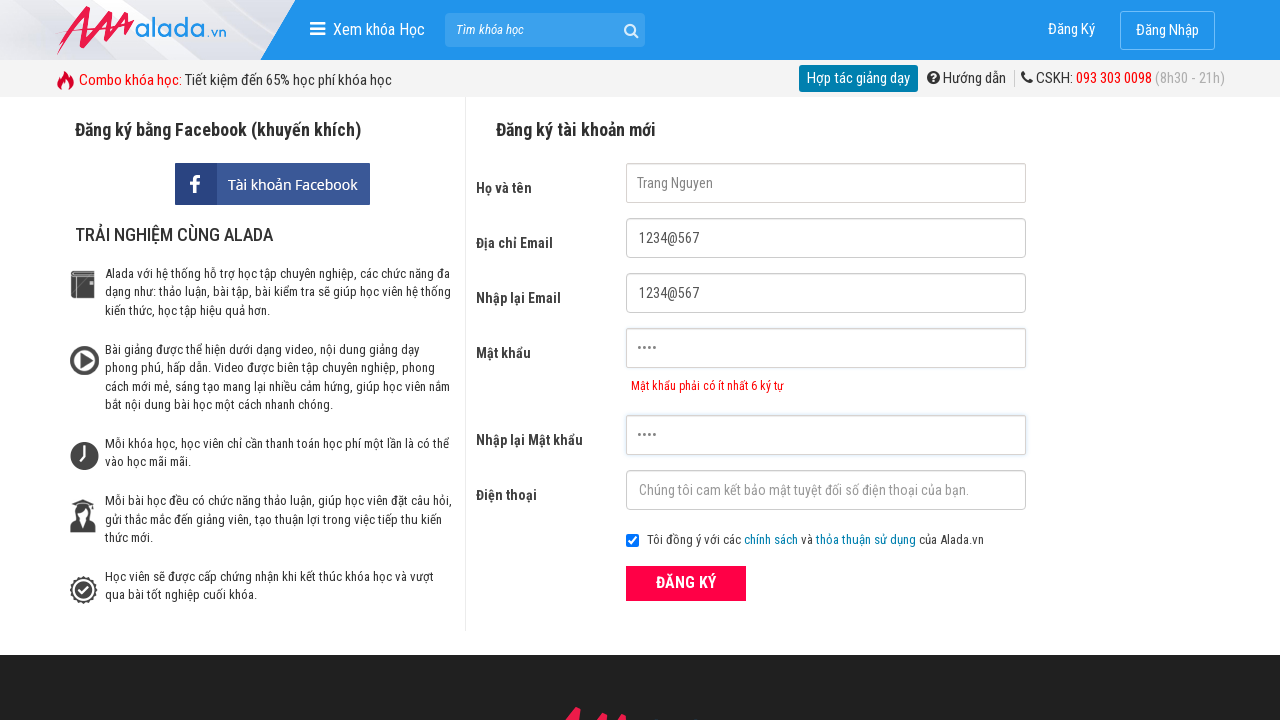

Filled phone field with '0123456789' on input[name='txtPhone']
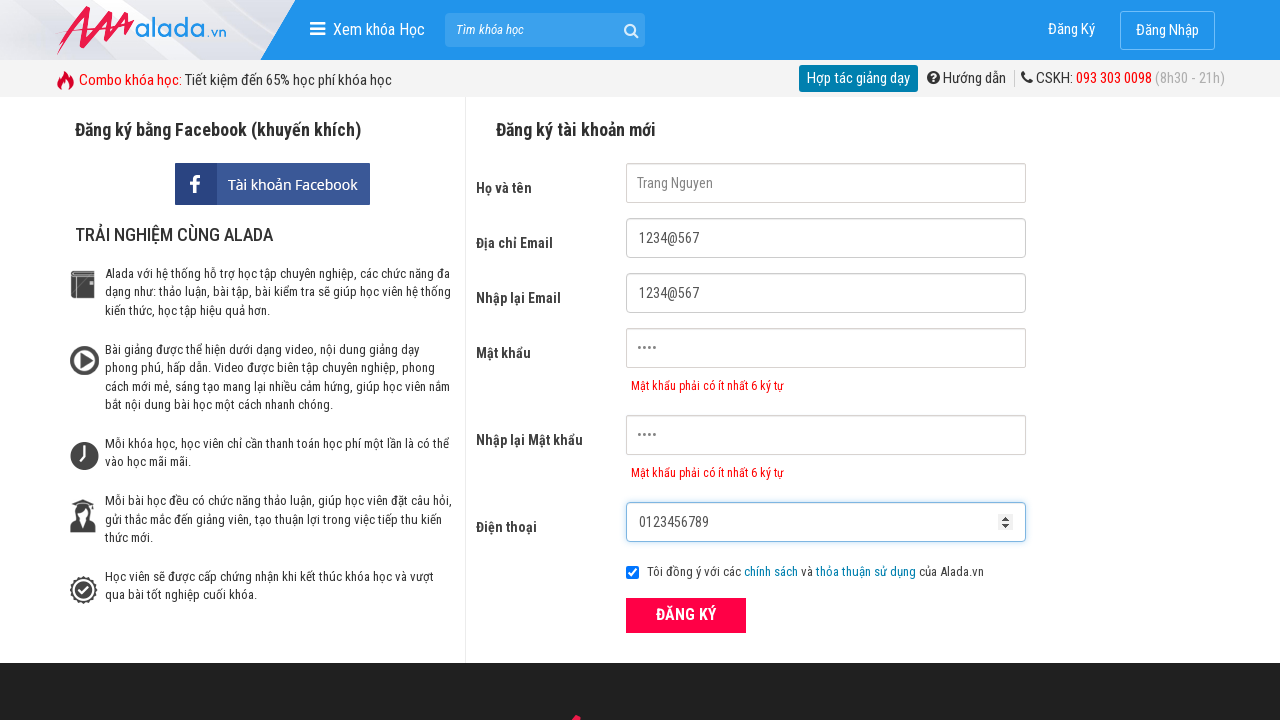

Clicked submit button to submit registration form at (686, 615) on xpath=//*[@id='frmLogin']/div/div[8]/button
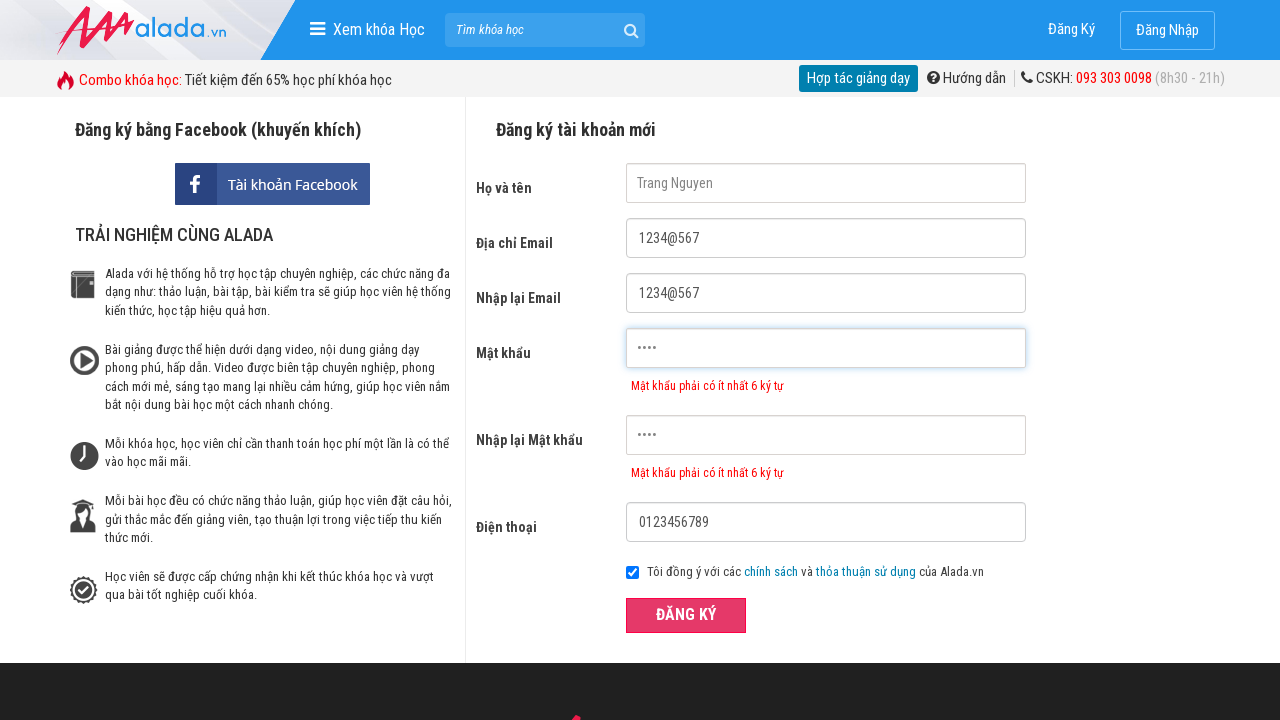

Password length error message appeared on page
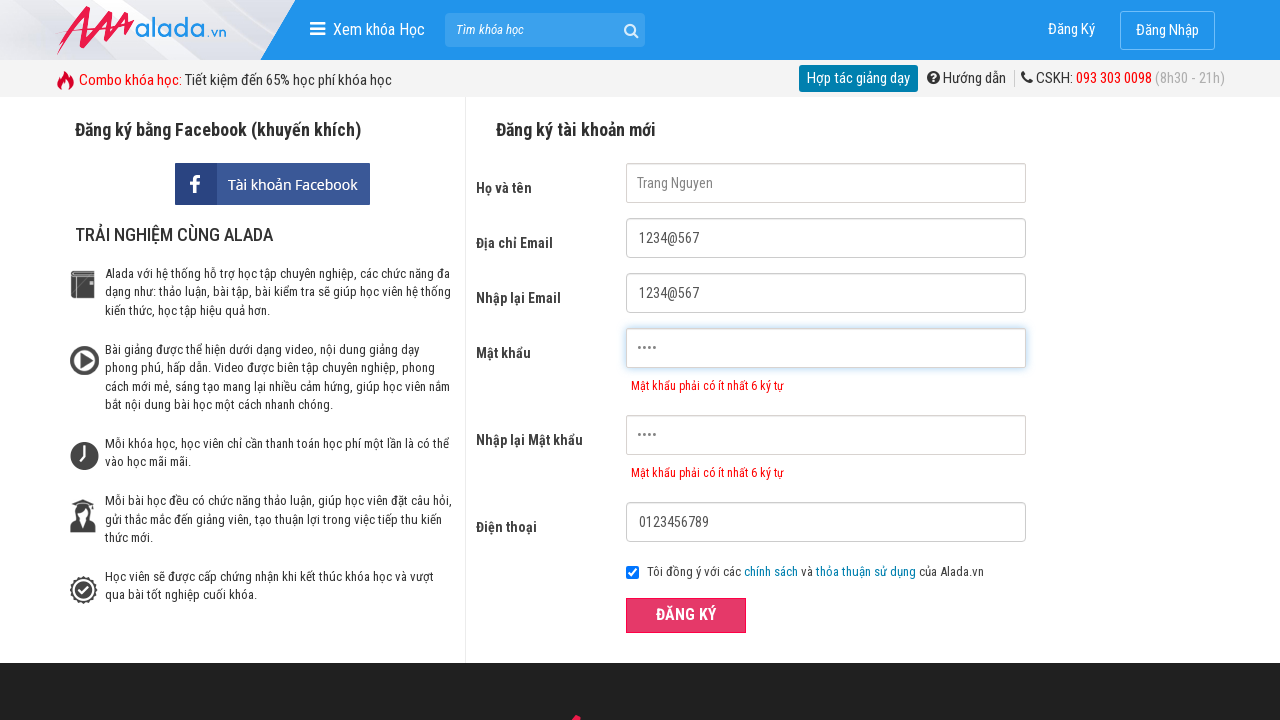

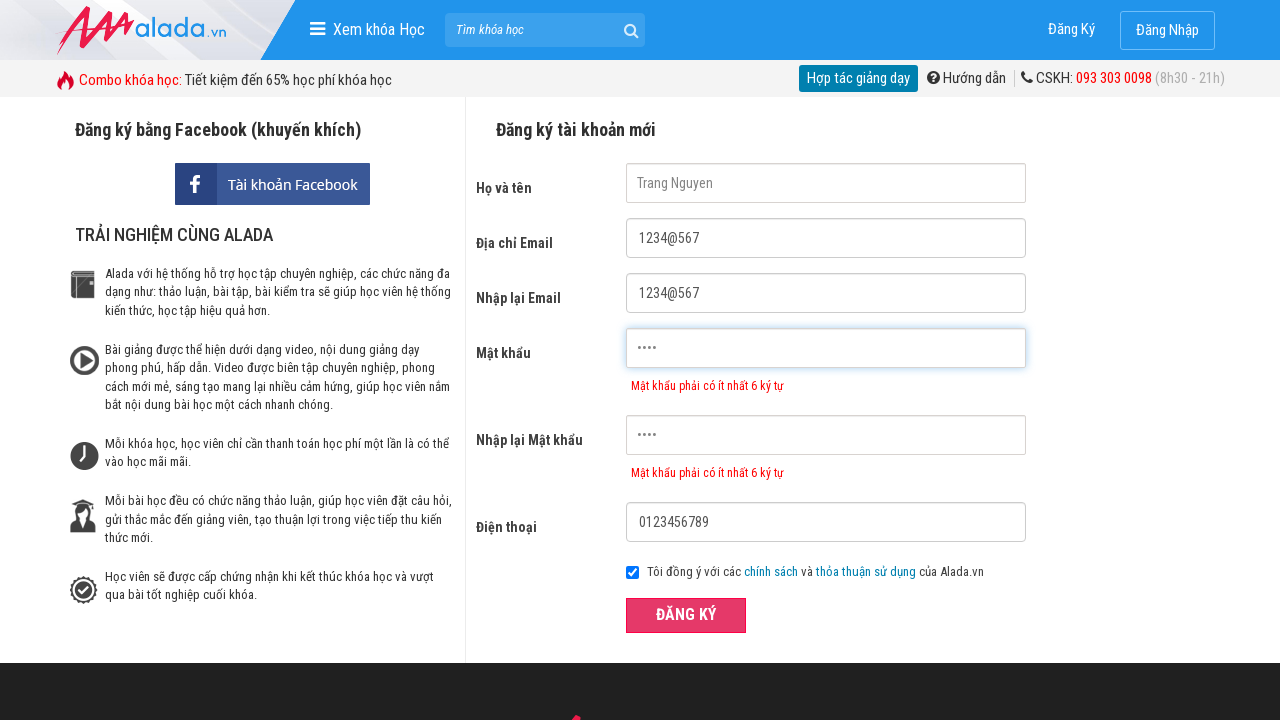